Tests form interaction on a Selenium training page by filling username and password fields with dynamic attributes and clicking the submit button, then verifying the confirmation message appears.

Starting URL: https://v1.training-support.net/selenium/dynamic-attributes

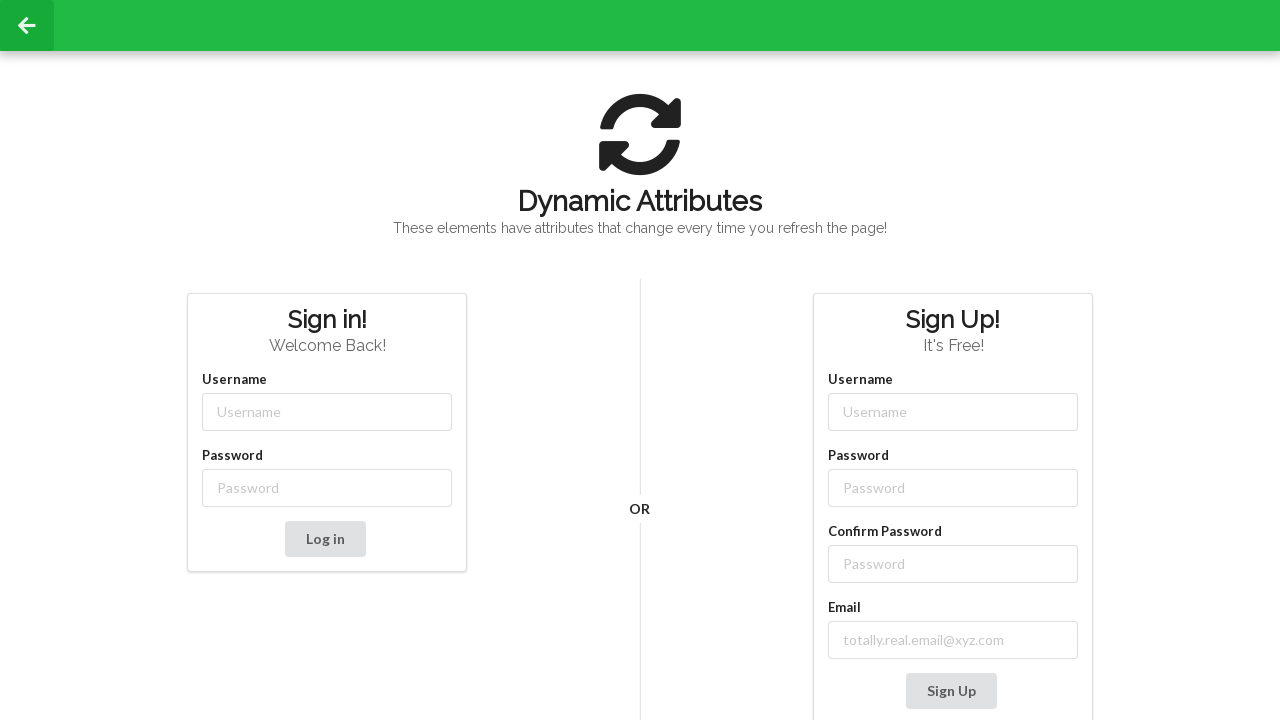

Filled username field with 'admin' on #dynamic-attributes-form input >> nth=0
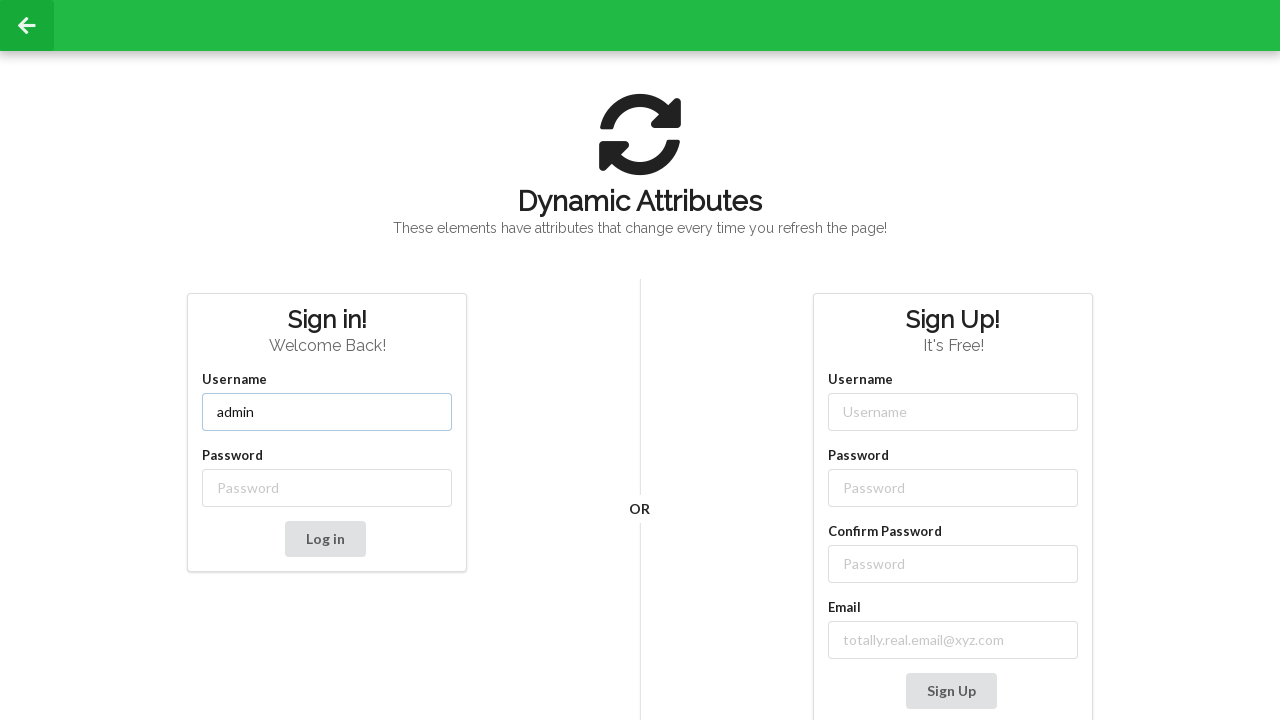

Filled password field with 'password' on #dynamic-attributes-form input >> nth=1
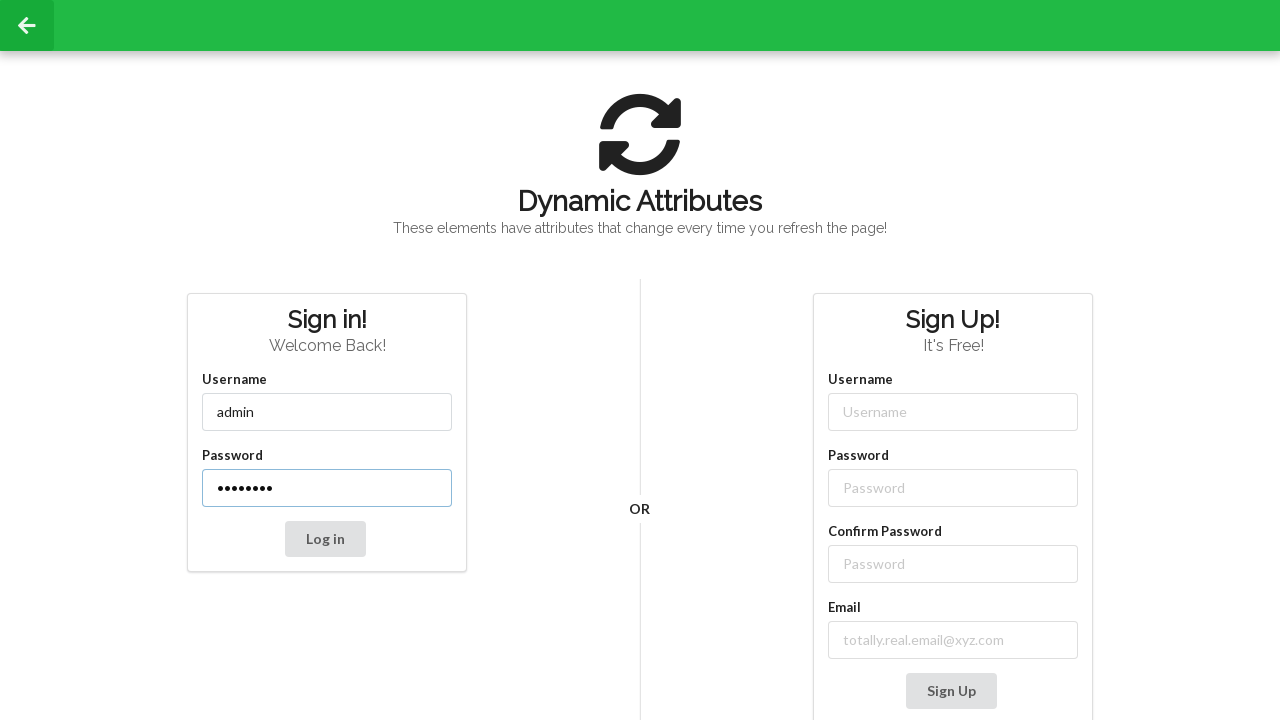

Clicked the submit button at (325, 539) on #dynamic-attributes-form button
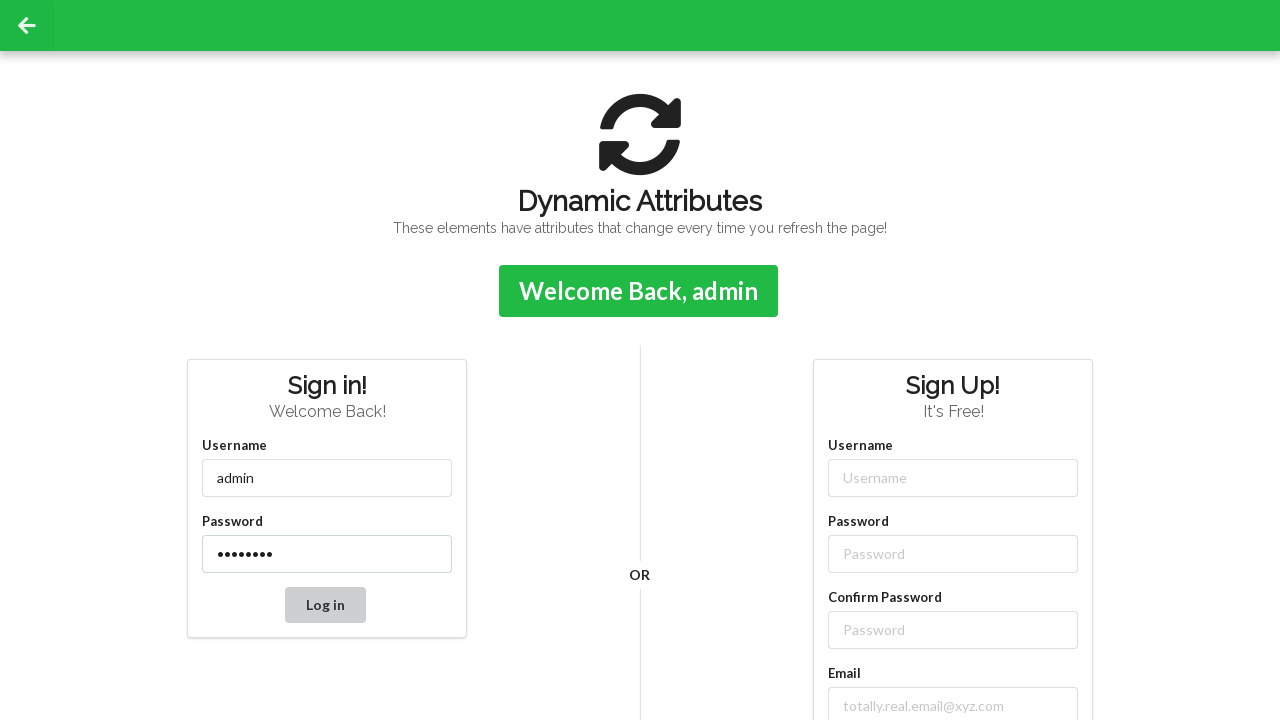

Confirmation message appeared
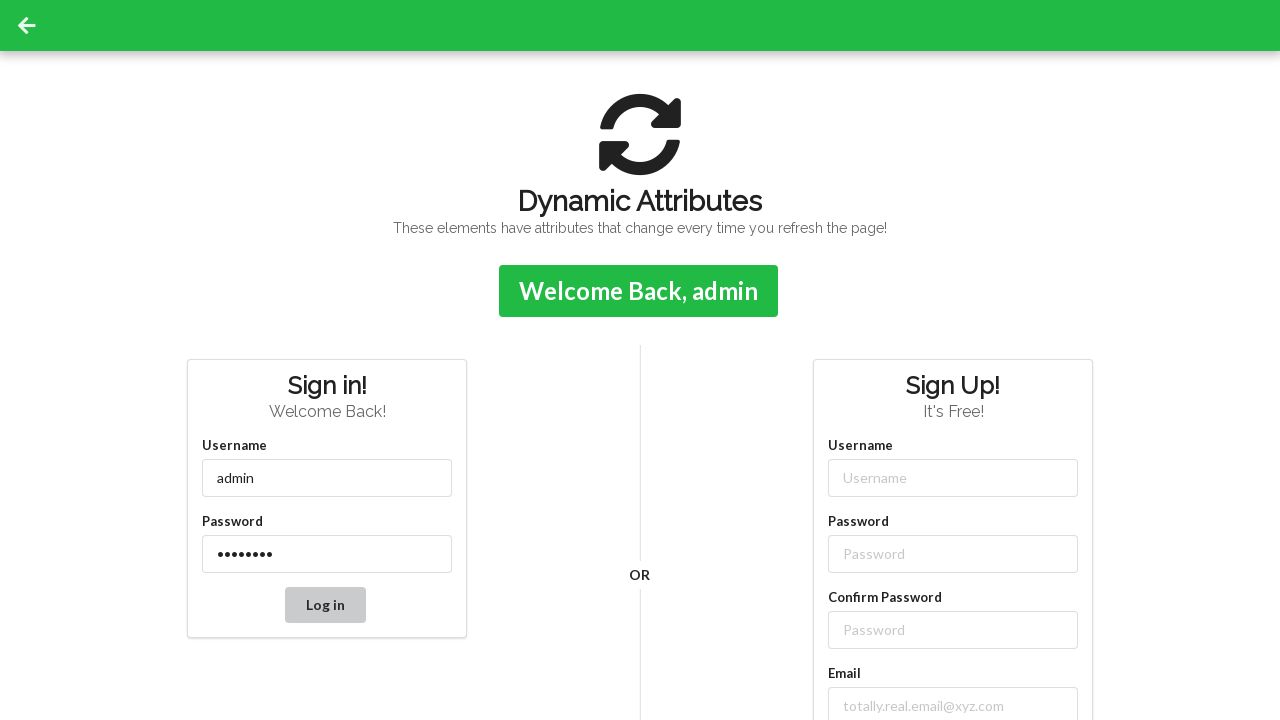

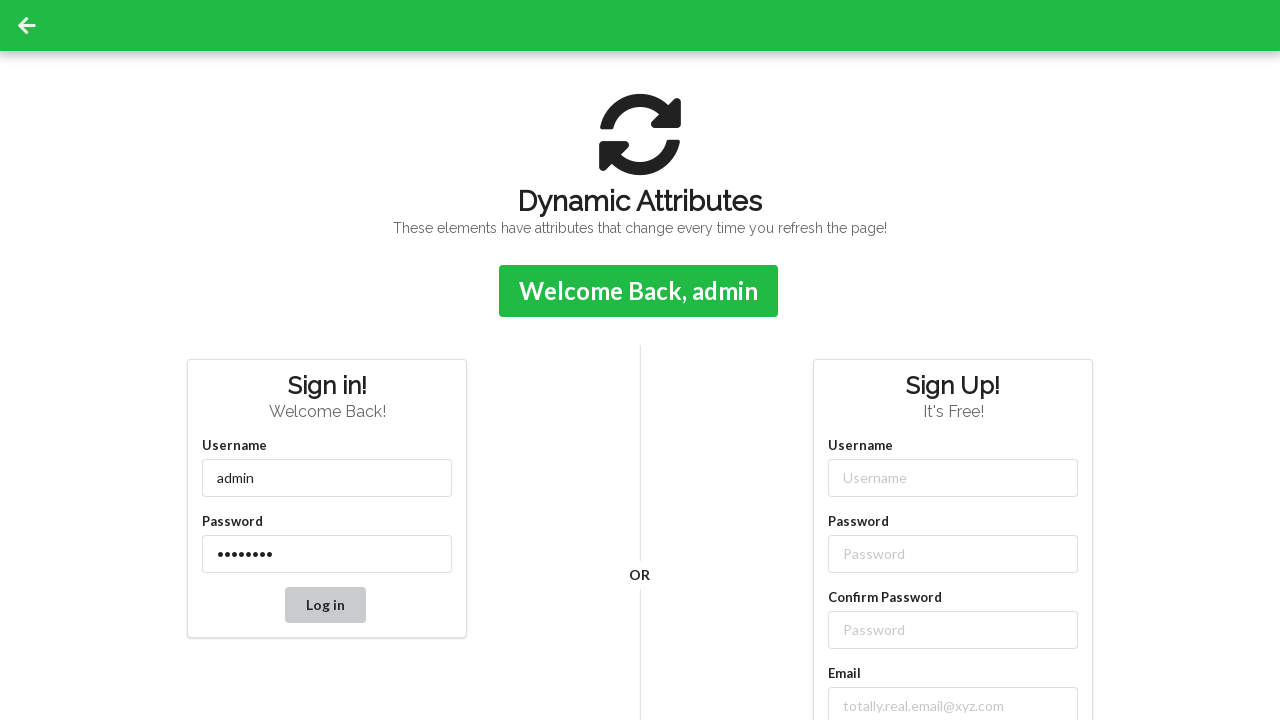